Tests interaction with a dynamic paginated table by clicking checkboxes in each row and navigating through pagination

Starting URL: https://testautomationpractice.blogspot.com/

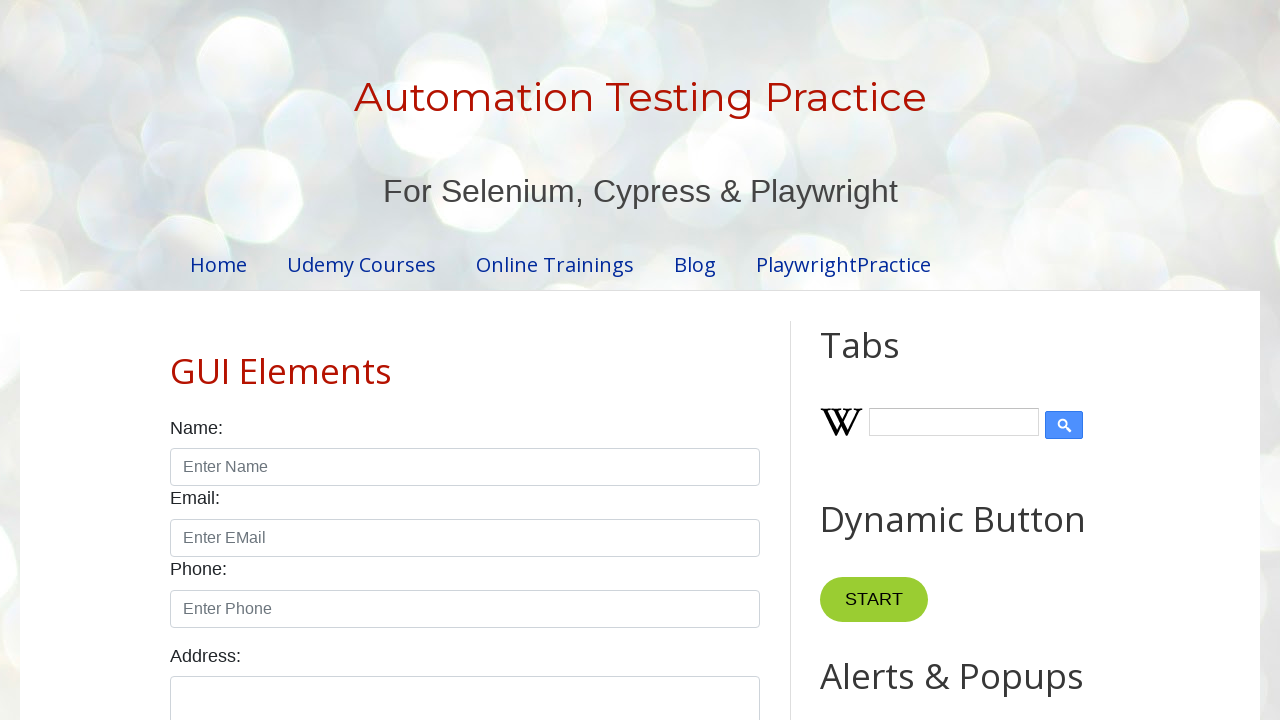

Retrieved pagination items and calculated total pages
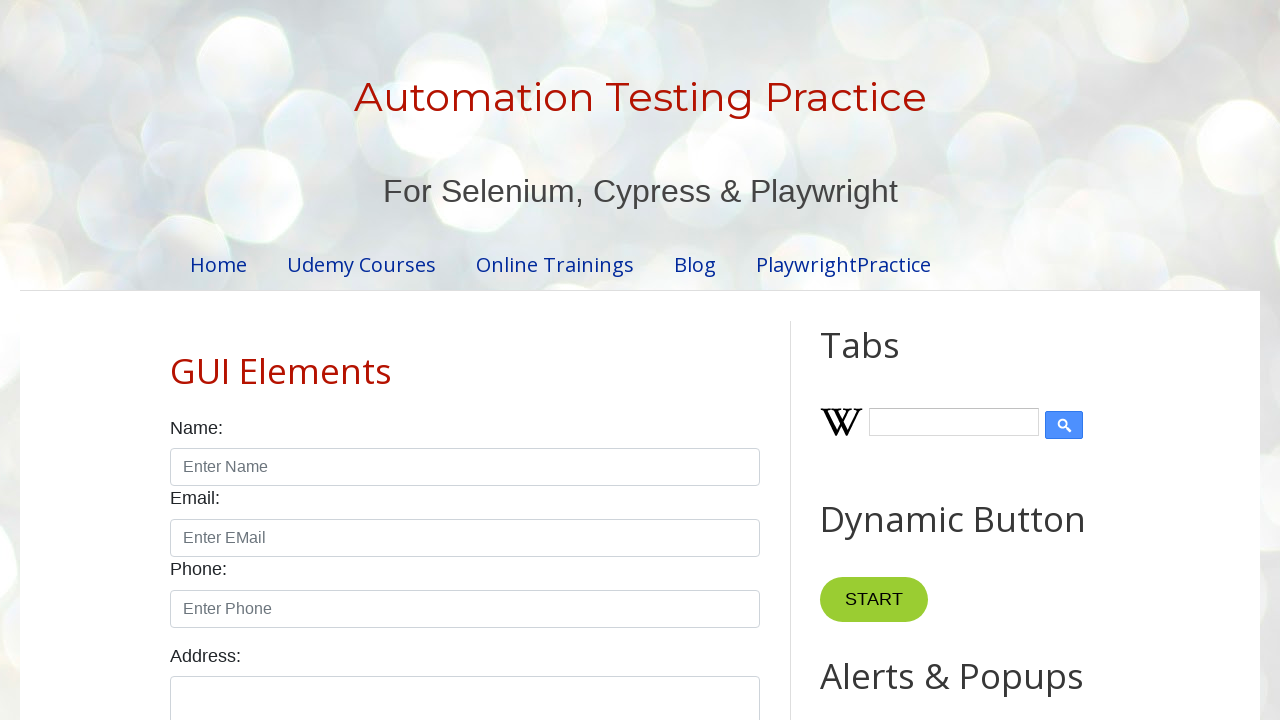

Found 5 rows on page 1
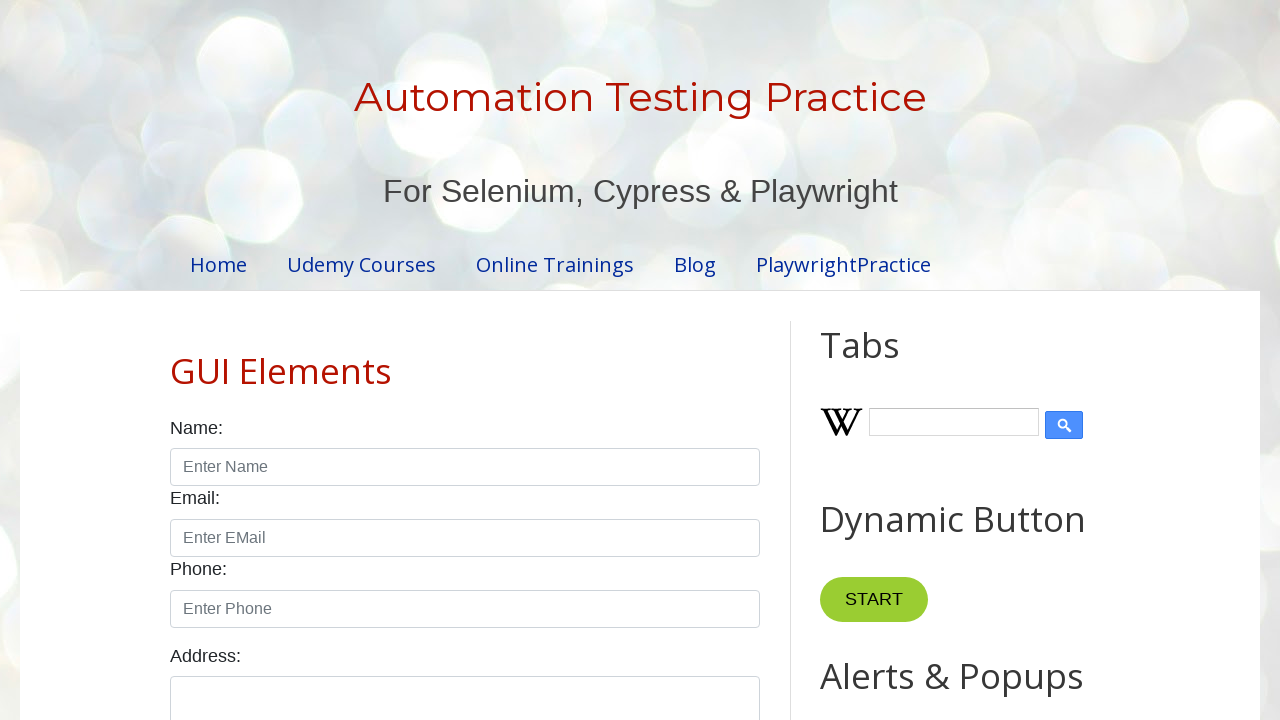

Clicked checkbox in row 1 on page 1 at (651, 361) on //table[@id='productTable']//tbody/tr[1]/td[4]/input
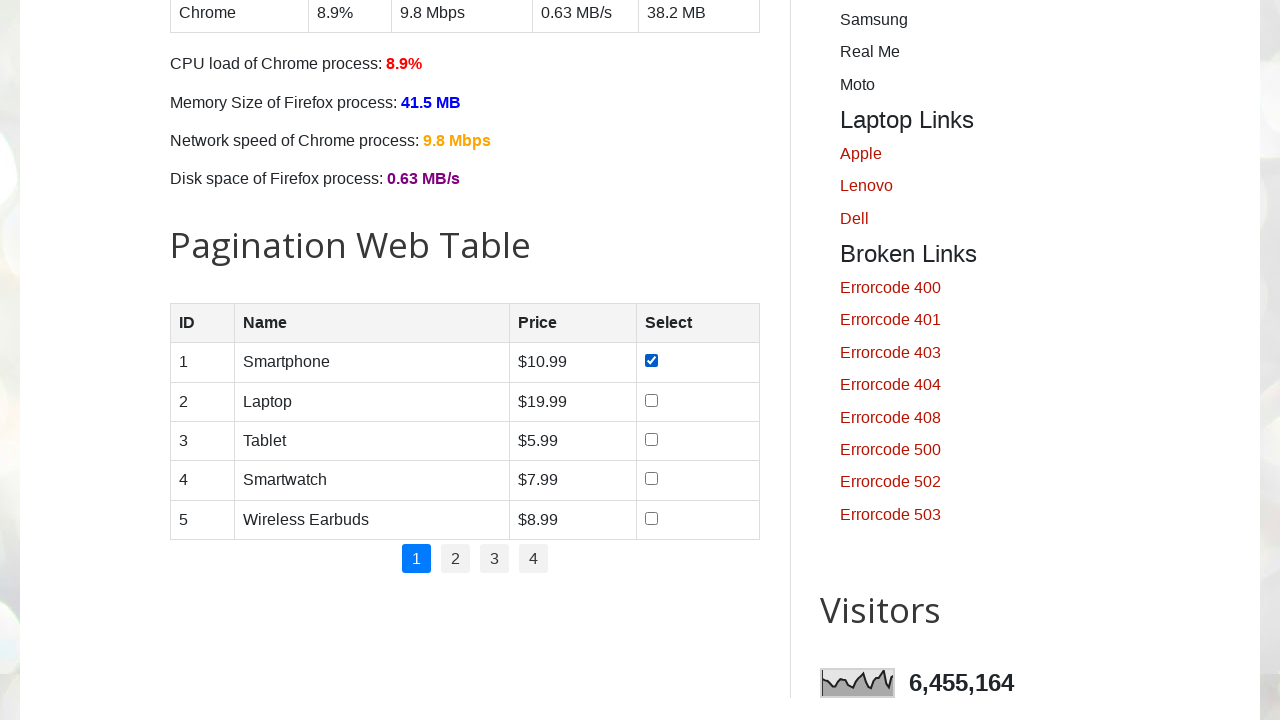

Clicked checkbox in row 2 on page 1 at (651, 400) on //table[@id='productTable']//tbody/tr[2]/td[4]/input
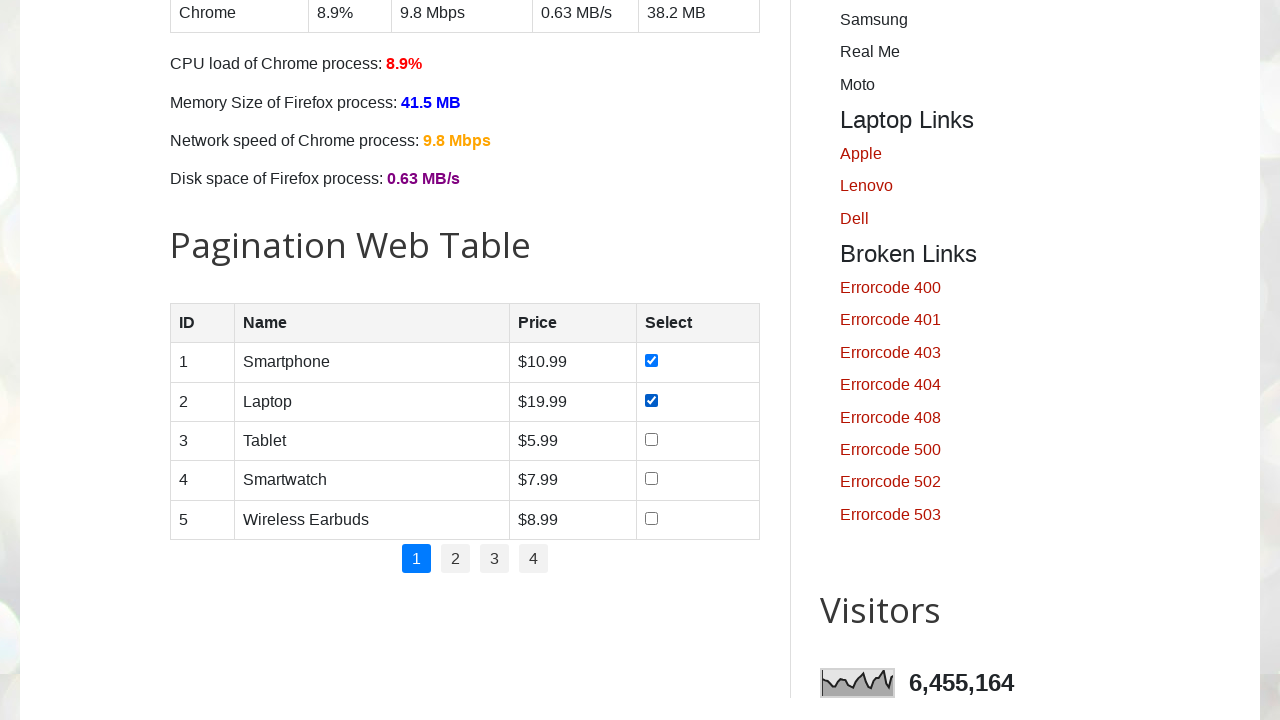

Clicked checkbox in row 3 on page 1 at (651, 439) on //table[@id='productTable']//tbody/tr[3]/td[4]/input
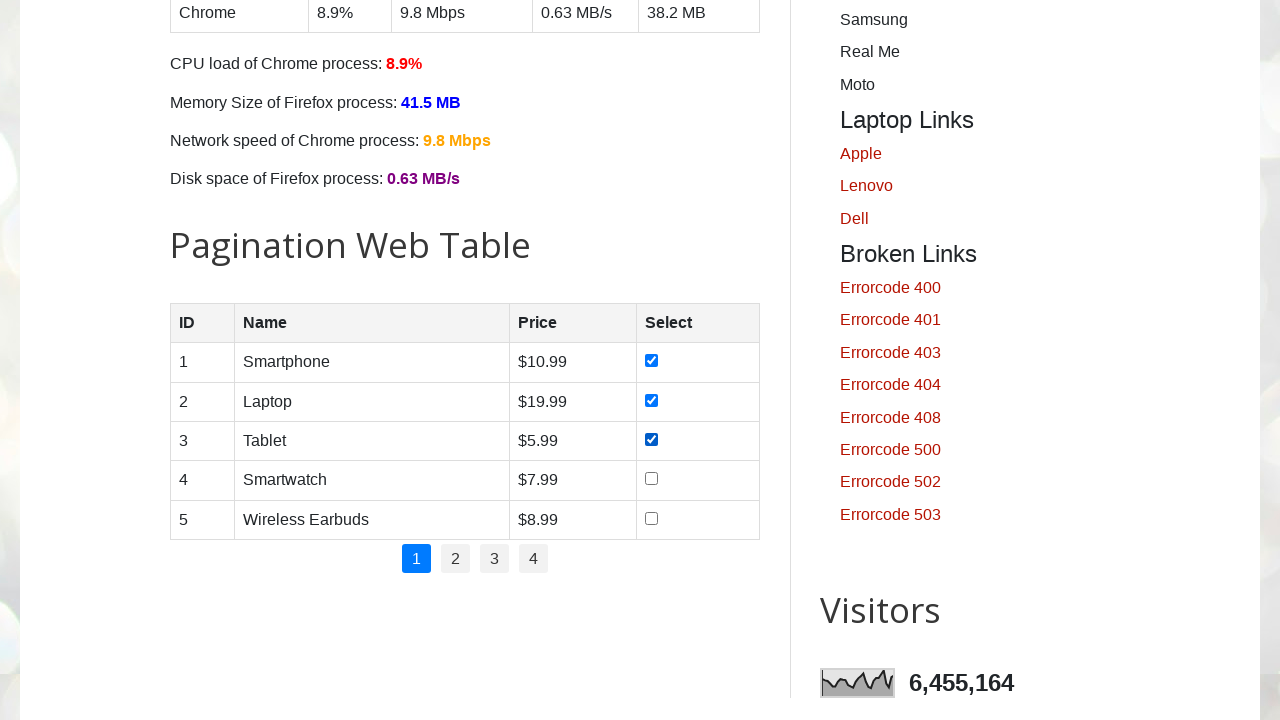

Clicked checkbox in row 4 on page 1 at (651, 479) on //table[@id='productTable']//tbody/tr[4]/td[4]/input
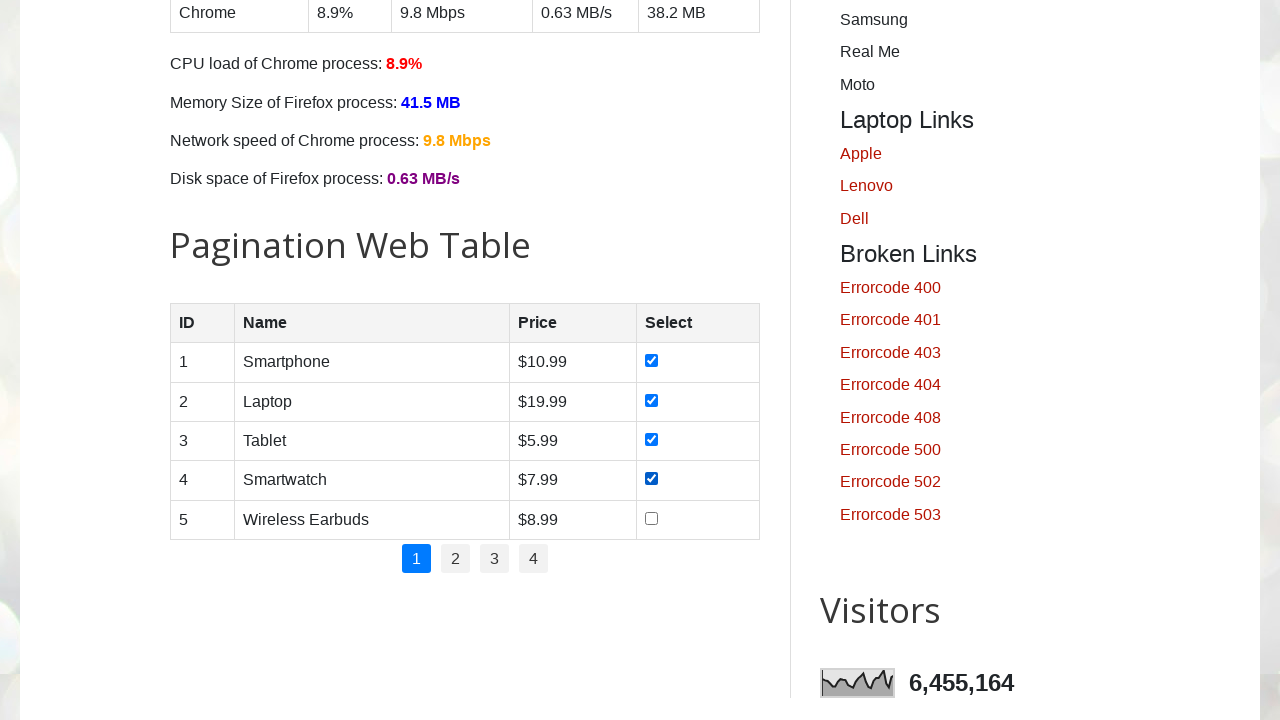

Clicked checkbox in row 5 on page 1 at (651, 518) on //table[@id='productTable']//tbody/tr[5]/td[4]/input
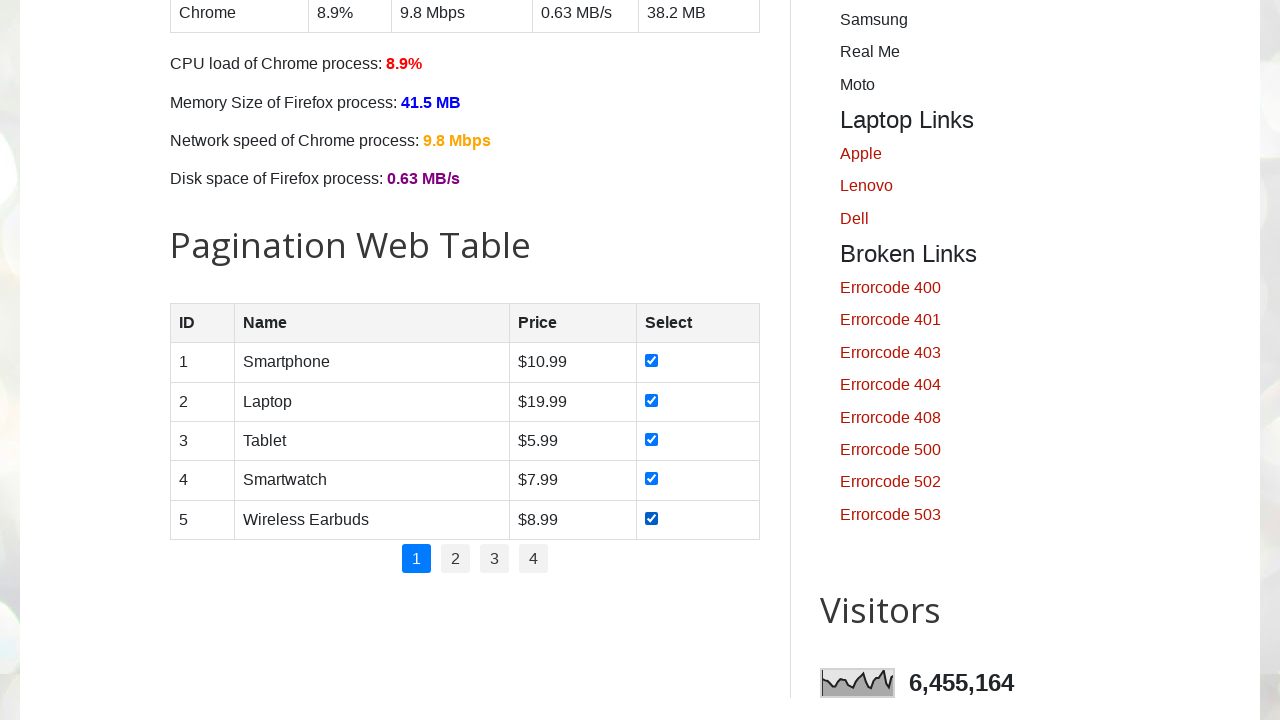

Clicked to navigate to page 2 at (494, 559) on //ul[@id='pagination']/li[3]
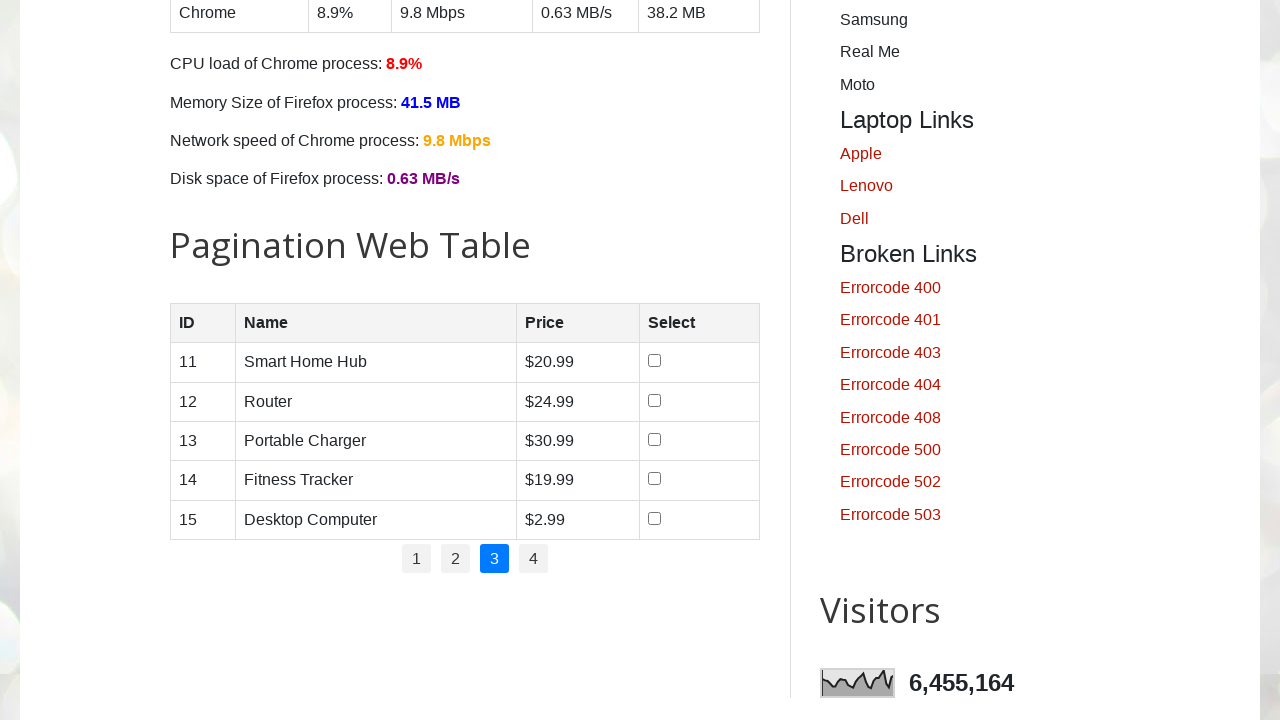

Waited for table on page 2 to update
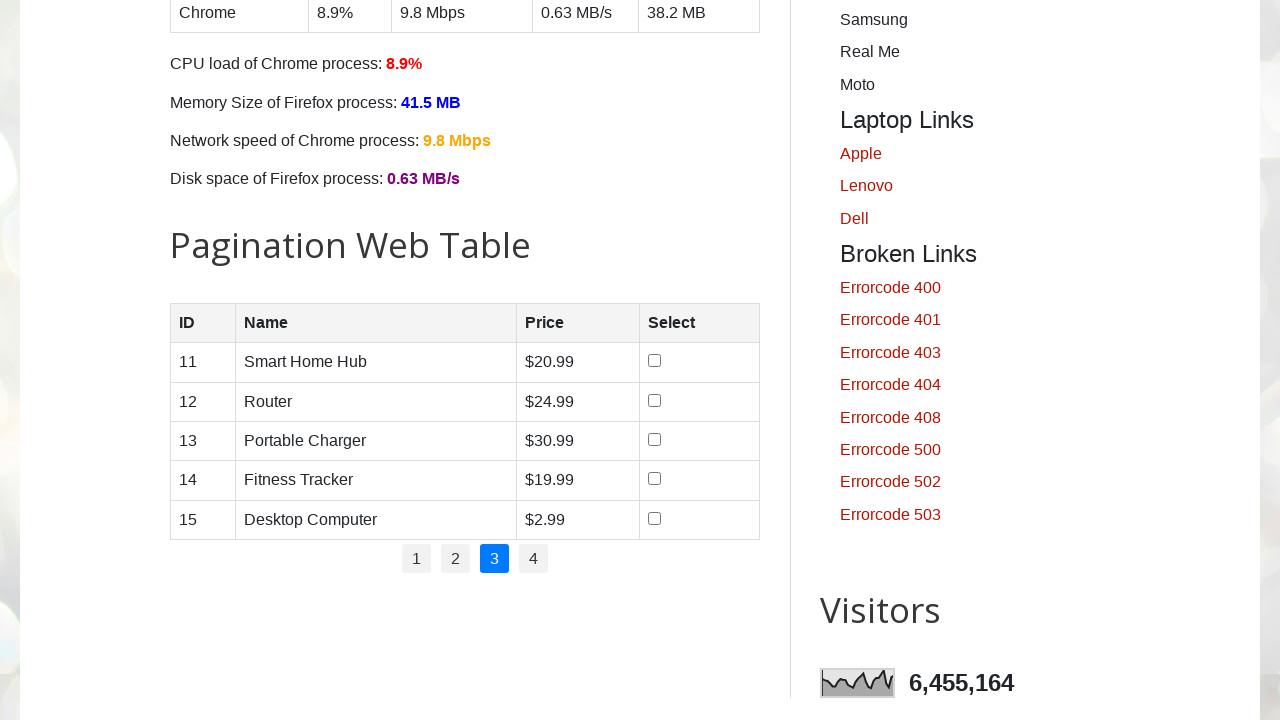

Found 5 rows on page 2
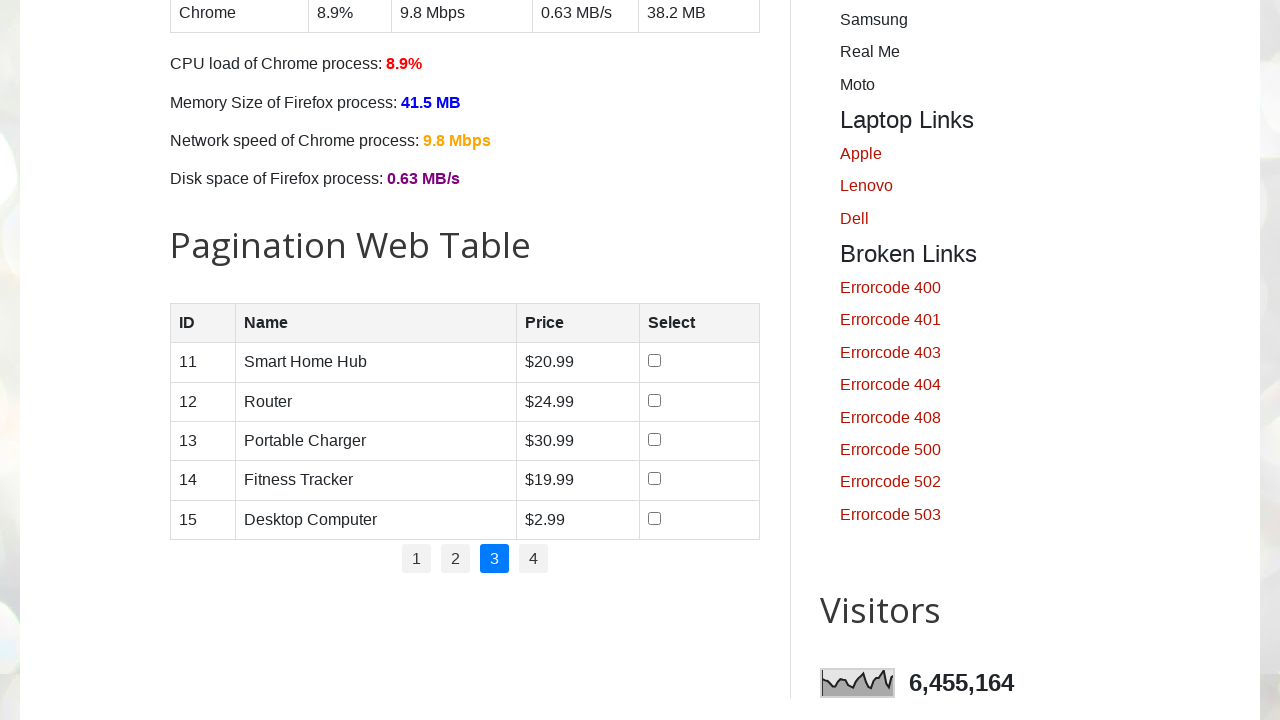

Clicked checkbox in row 1 on page 2 at (655, 361) on //table[@id='productTable']//tbody/tr[1]/td[4]/input
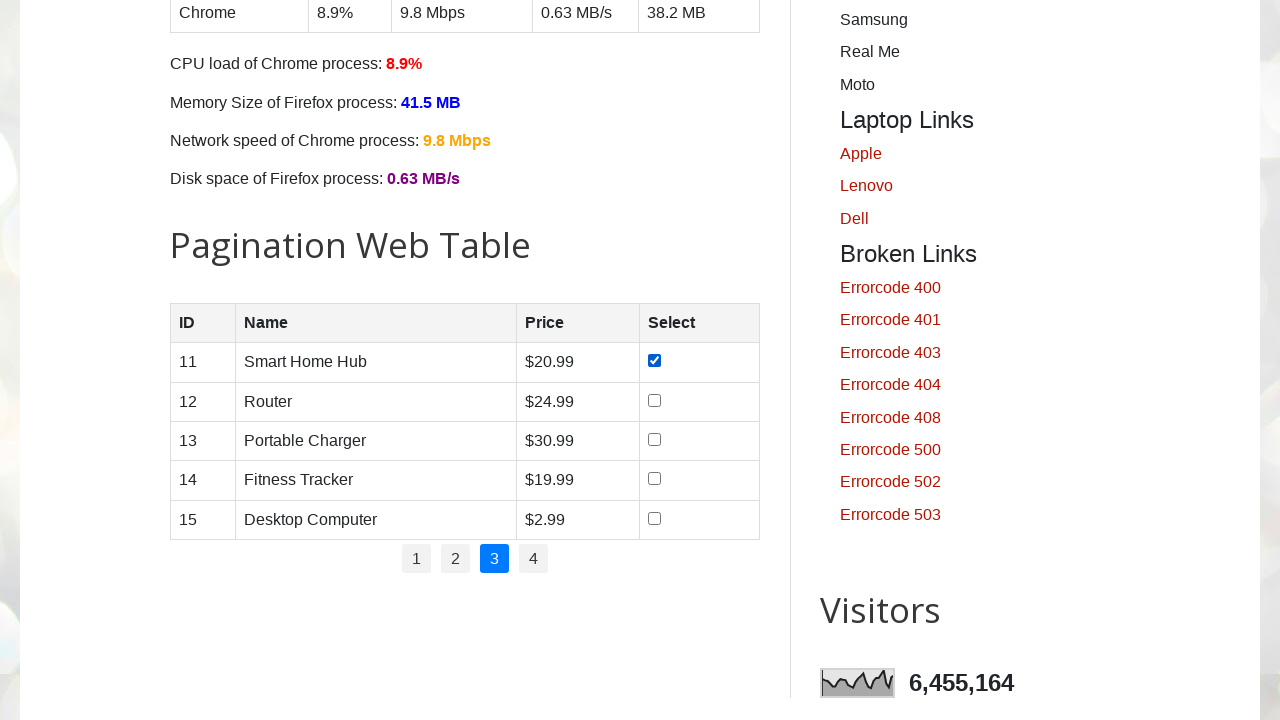

Clicked checkbox in row 2 on page 2 at (655, 400) on //table[@id='productTable']//tbody/tr[2]/td[4]/input
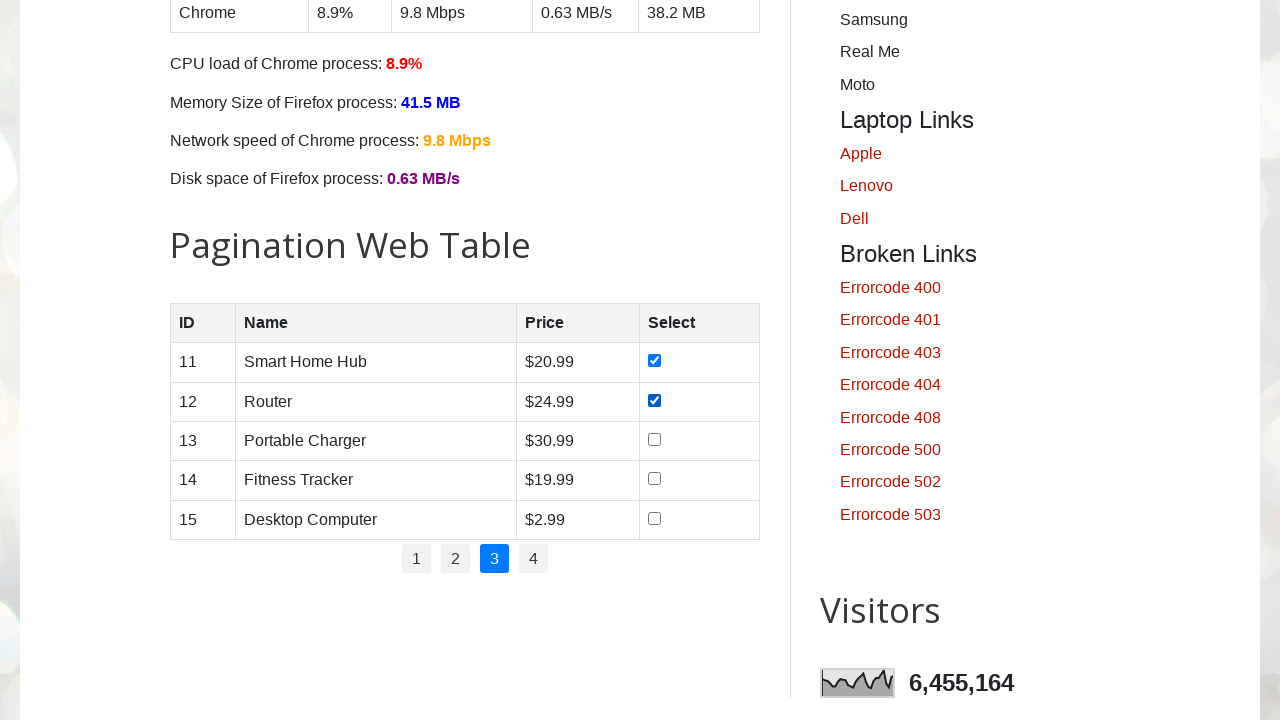

Clicked checkbox in row 3 on page 2 at (655, 439) on //table[@id='productTable']//tbody/tr[3]/td[4]/input
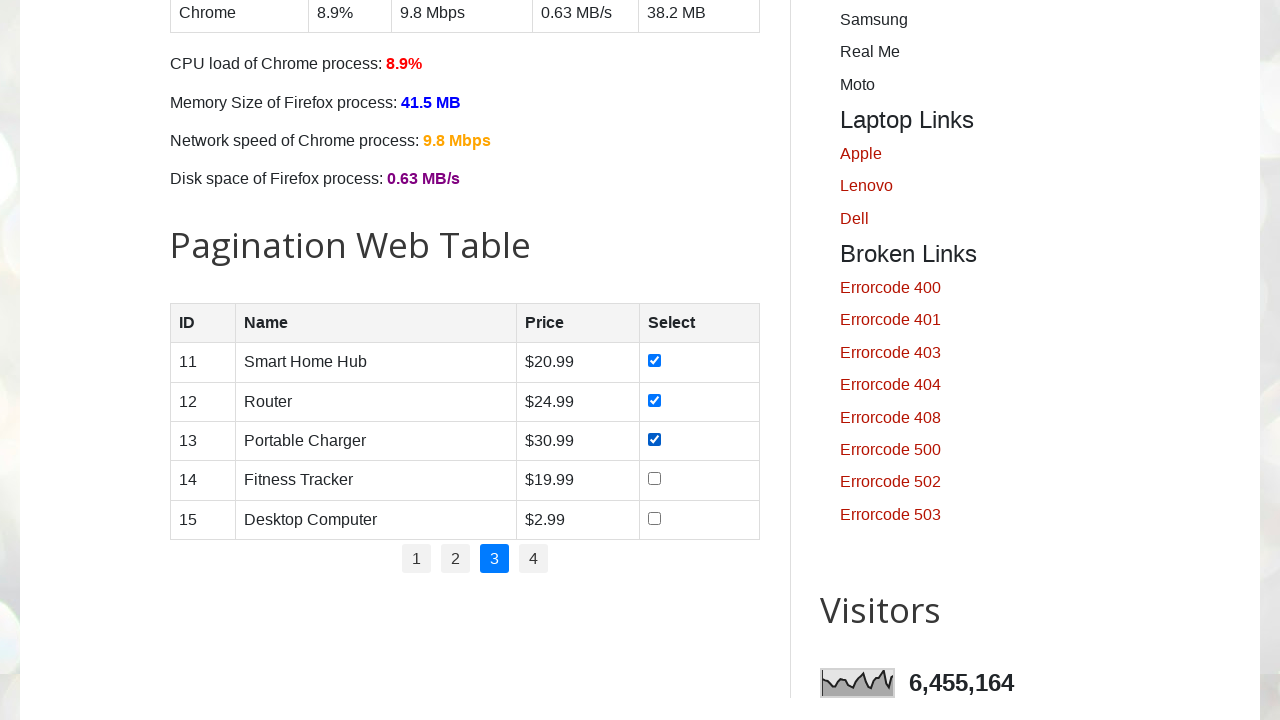

Clicked checkbox in row 4 on page 2 at (655, 479) on //table[@id='productTable']//tbody/tr[4]/td[4]/input
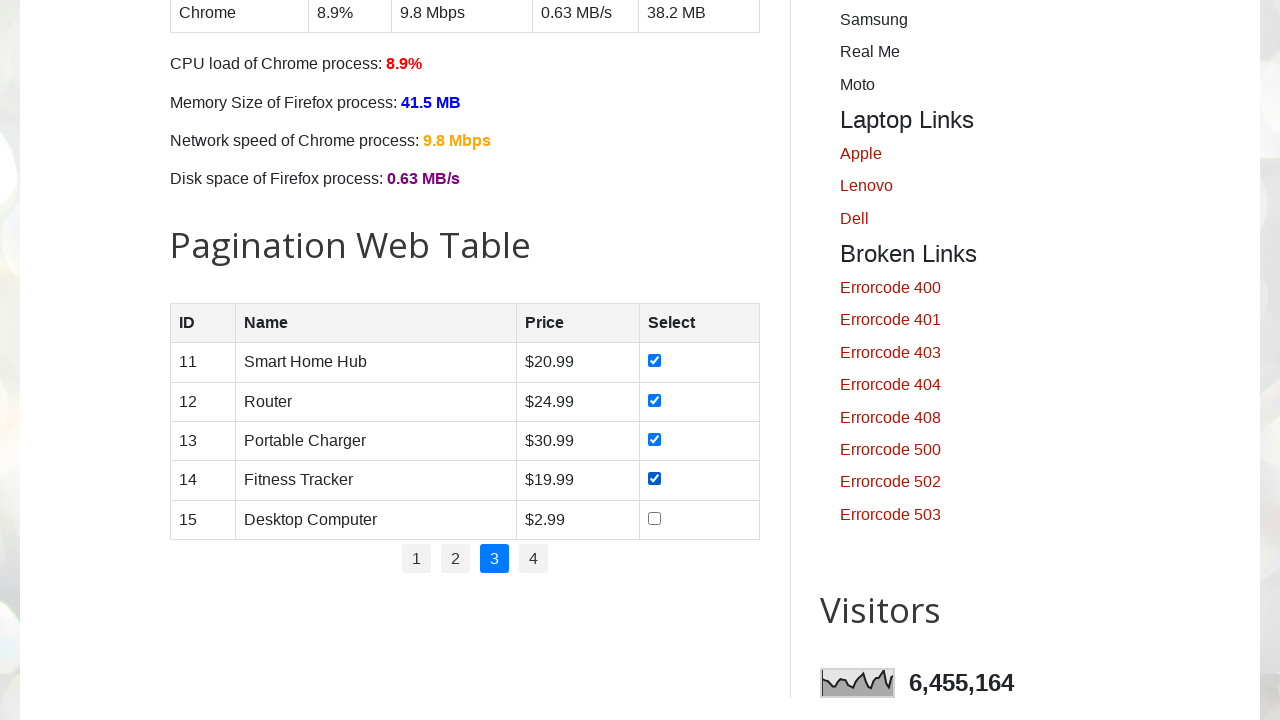

Clicked checkbox in row 5 on page 2 at (655, 518) on //table[@id='productTable']//tbody/tr[5]/td[4]/input
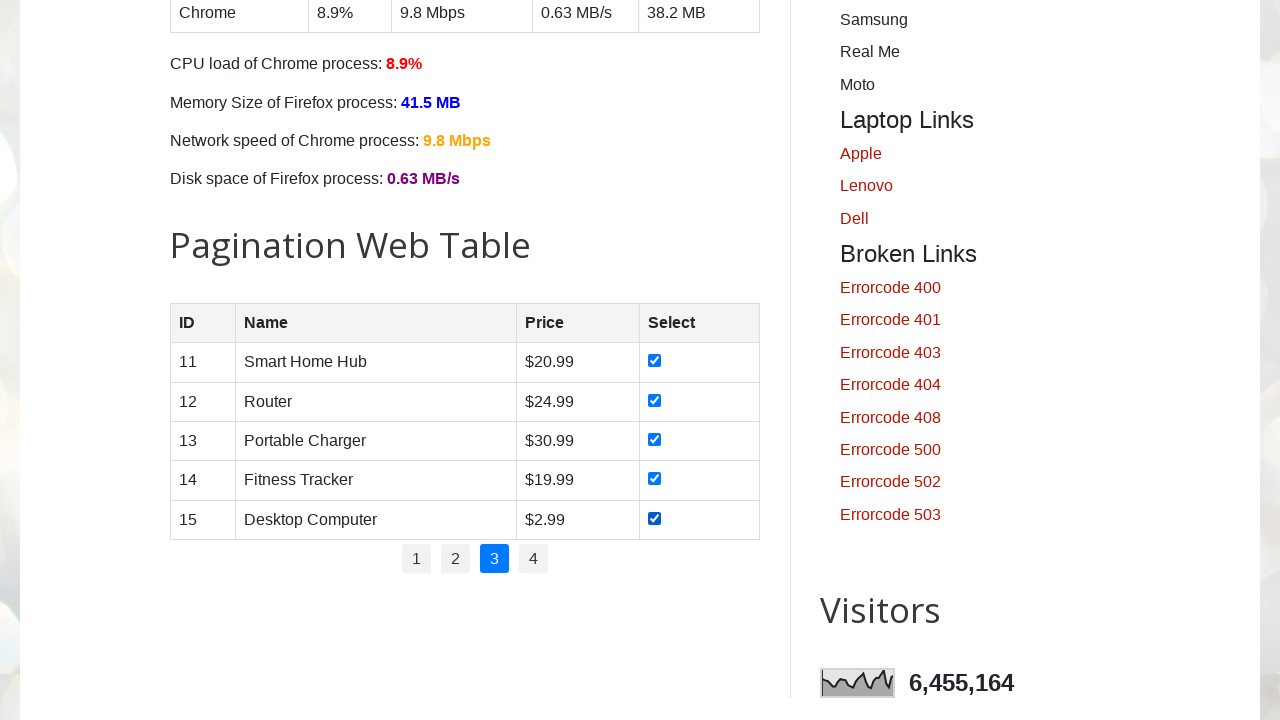

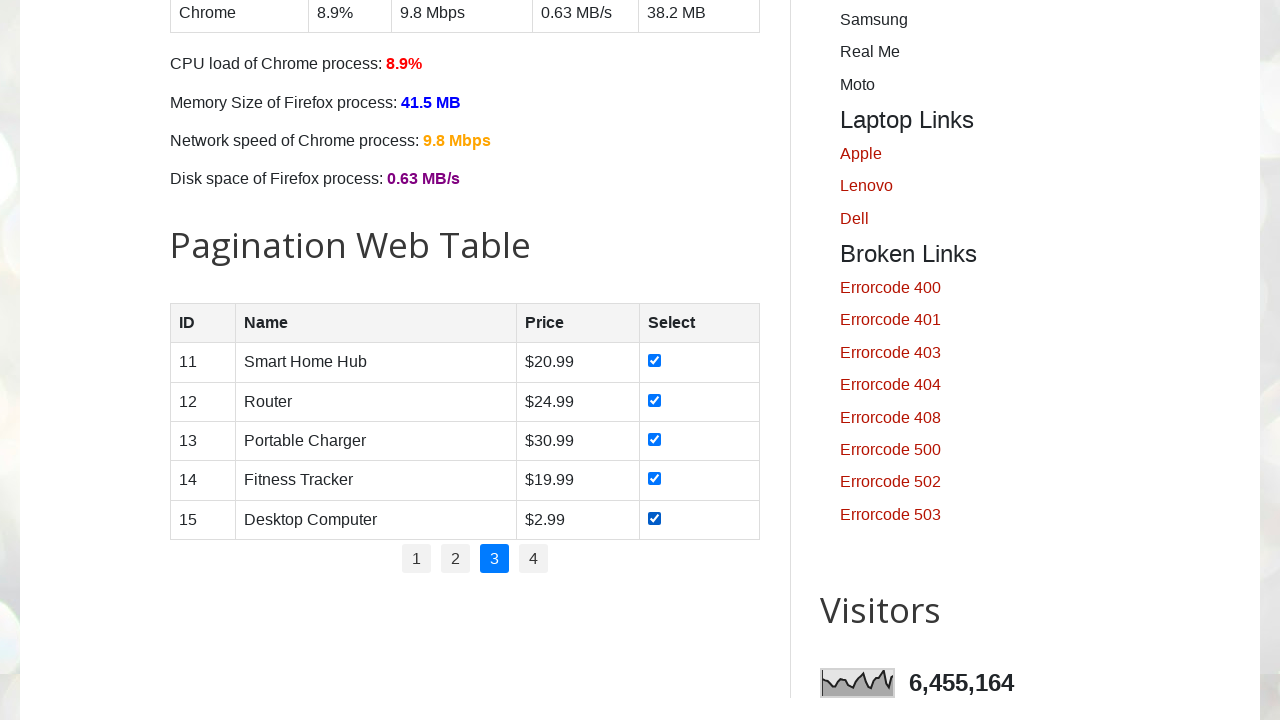